Tests drag and drop functionality on jQuery UI demo page by dragging an element from source to destination

Starting URL: http://jqueryui.com/droppable/

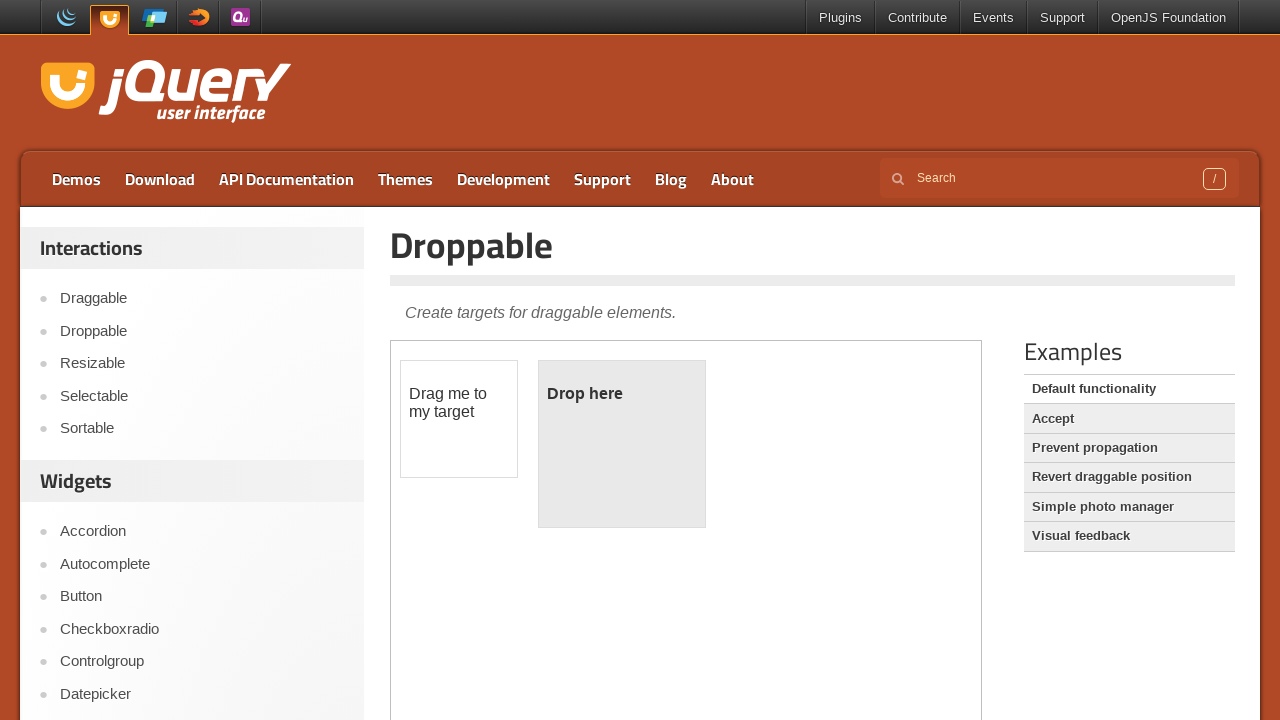

Located the demo iframe containing drag and drop elements
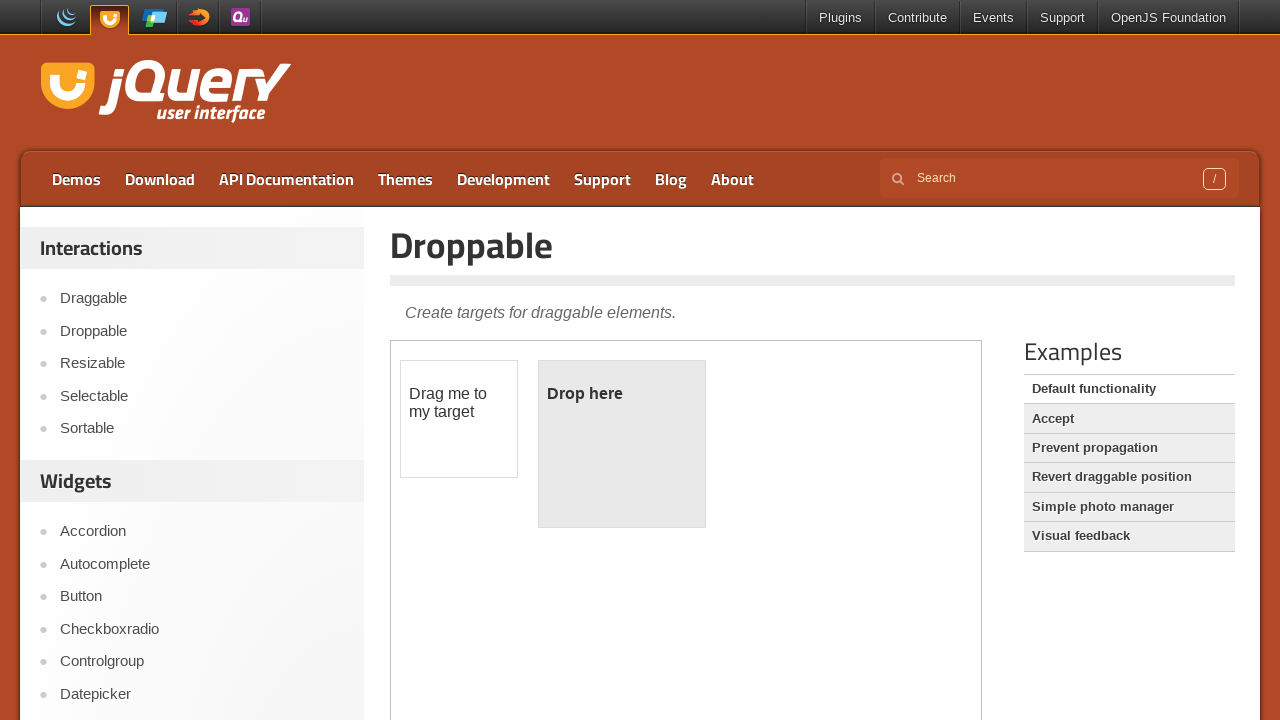

Located the draggable source element
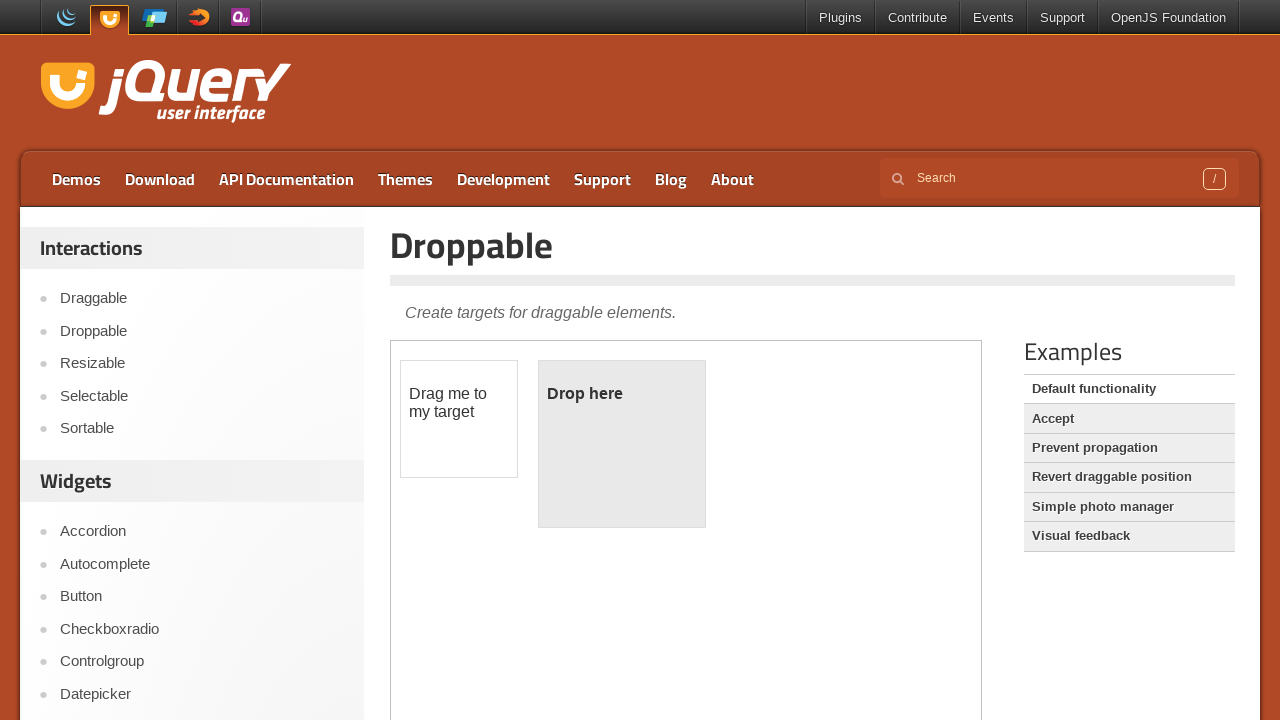

Located the droppable destination element
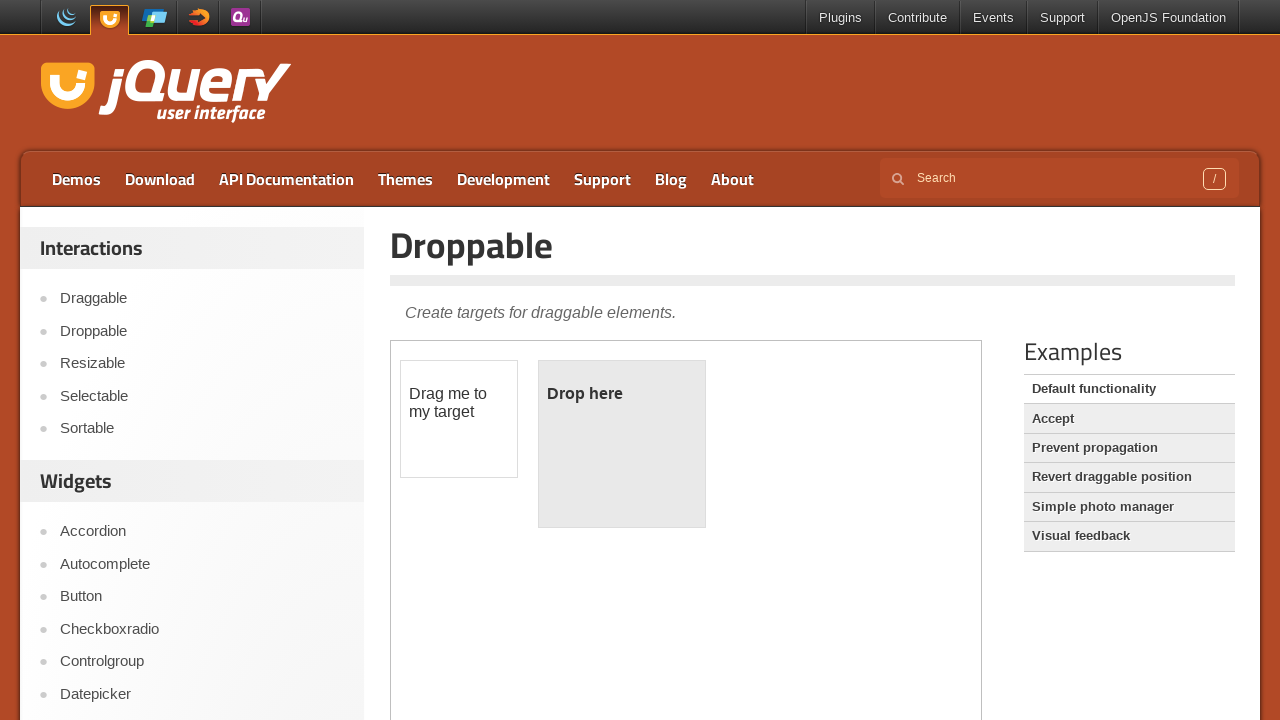

Dragged element from source to destination at (622, 444)
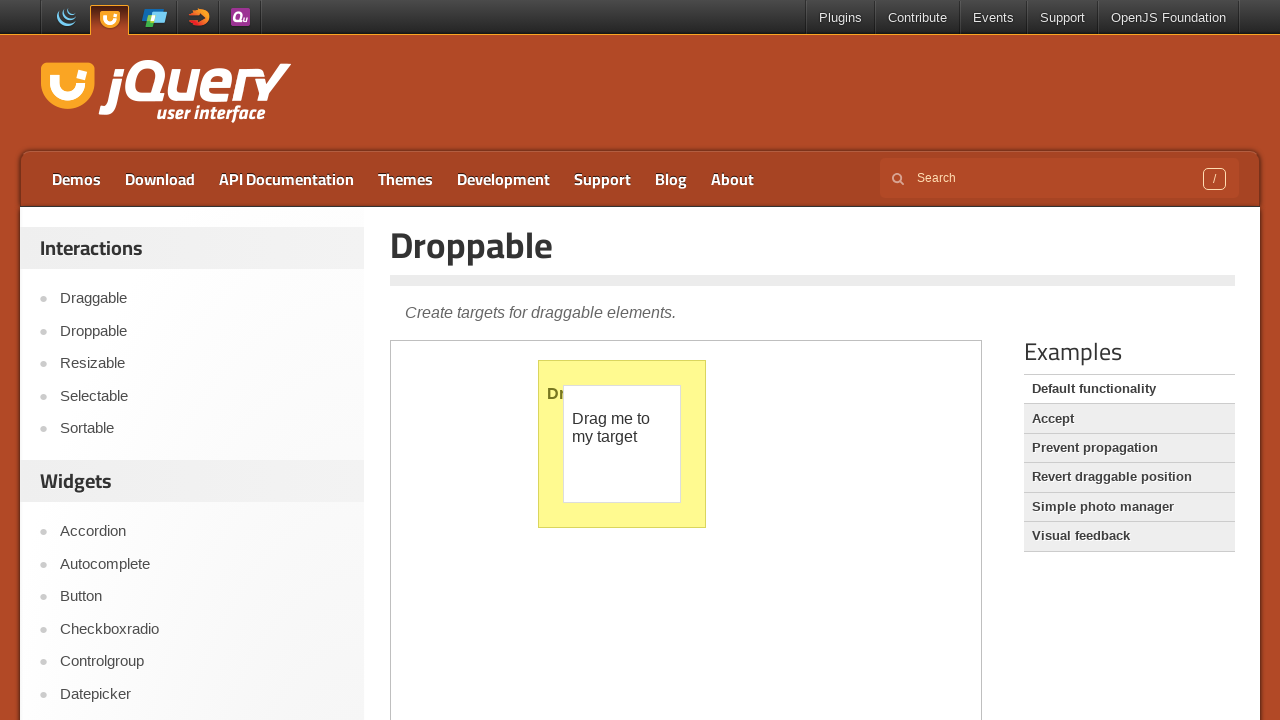

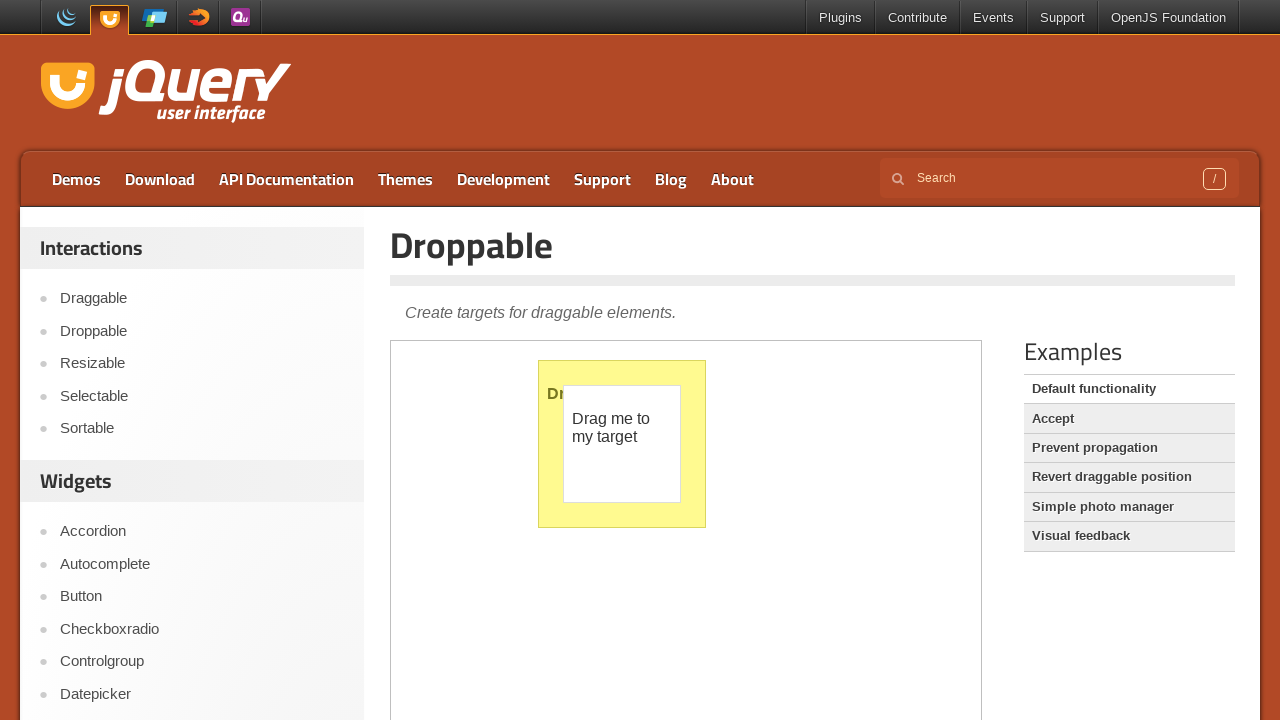